Tests the Web Tables functionality by navigating to the Web Tables page, adding a new record with user information, and verifying the page title

Starting URL: https://demoqa.com

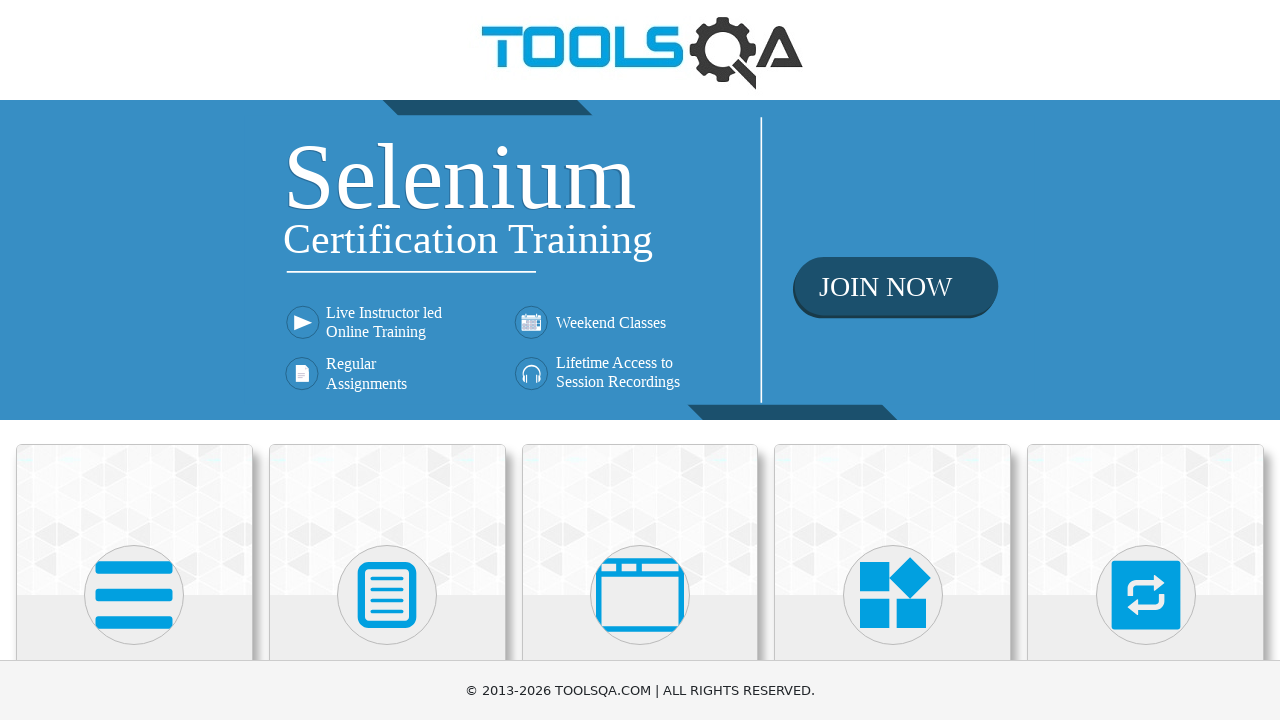

Clicked Elements menu using JavaScript
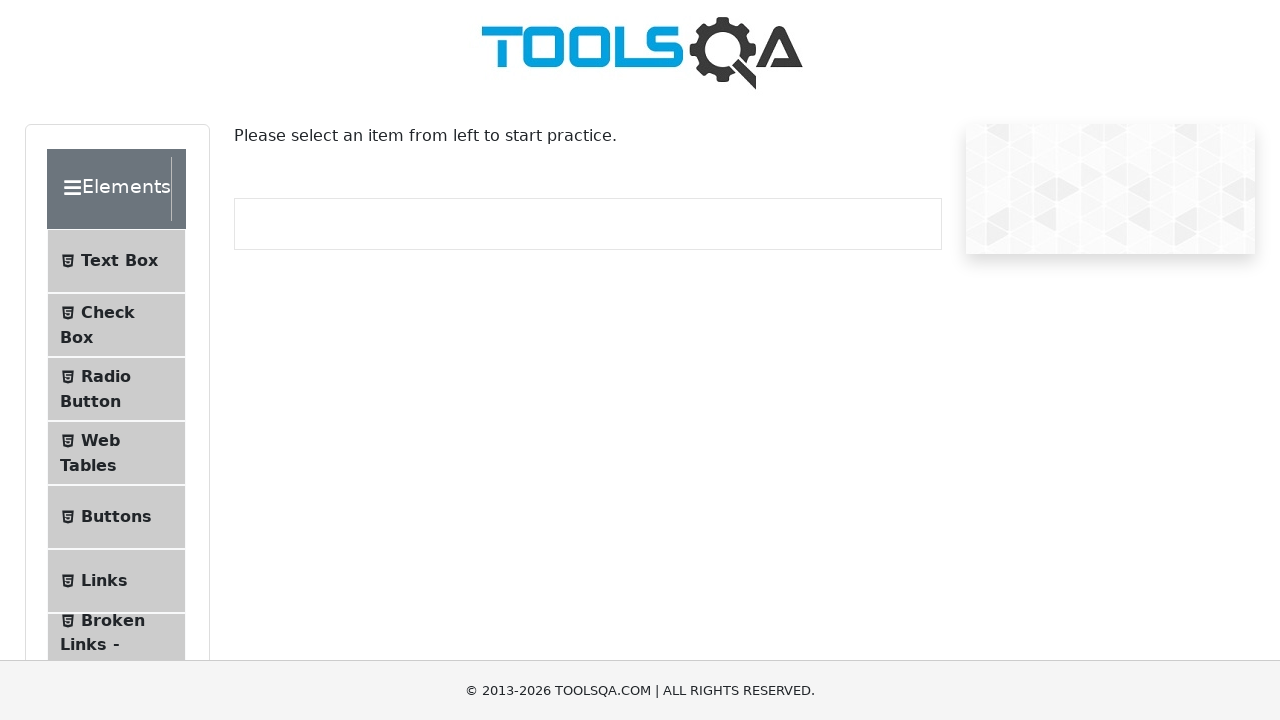

Navigated to Web Tables page
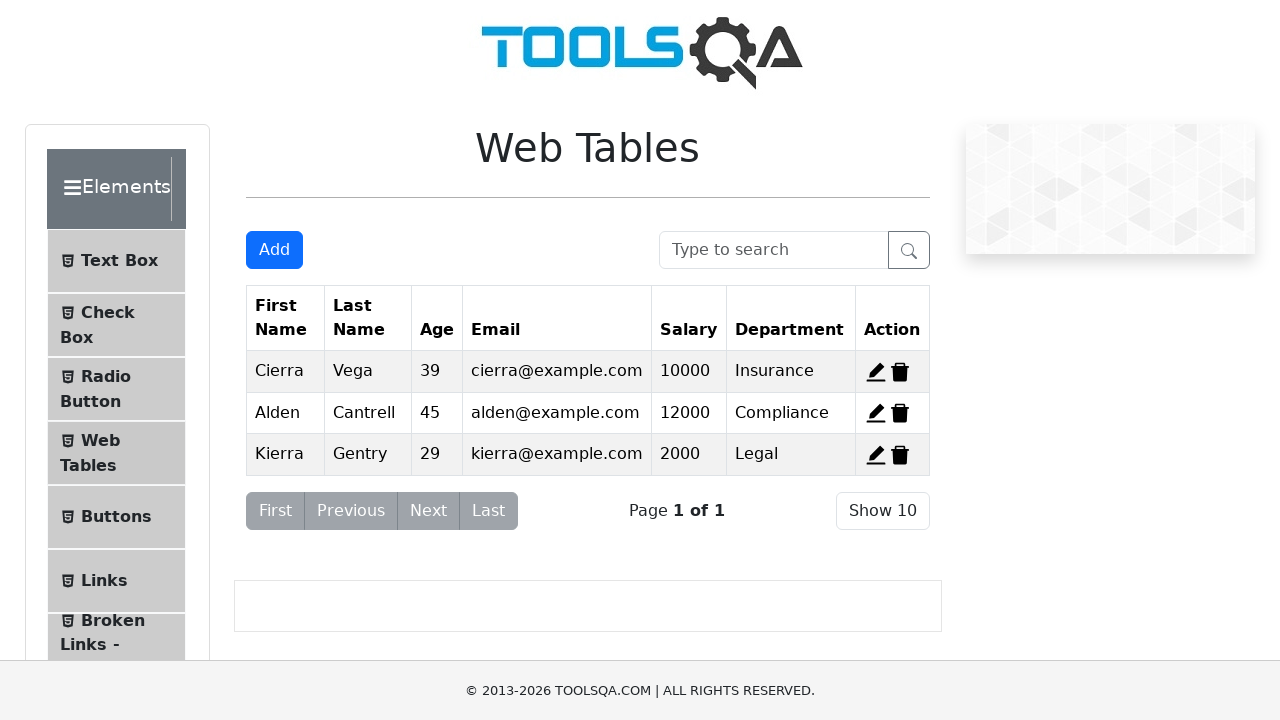

Clicked Add New Record button at (274, 250) on #addNewRecordButton
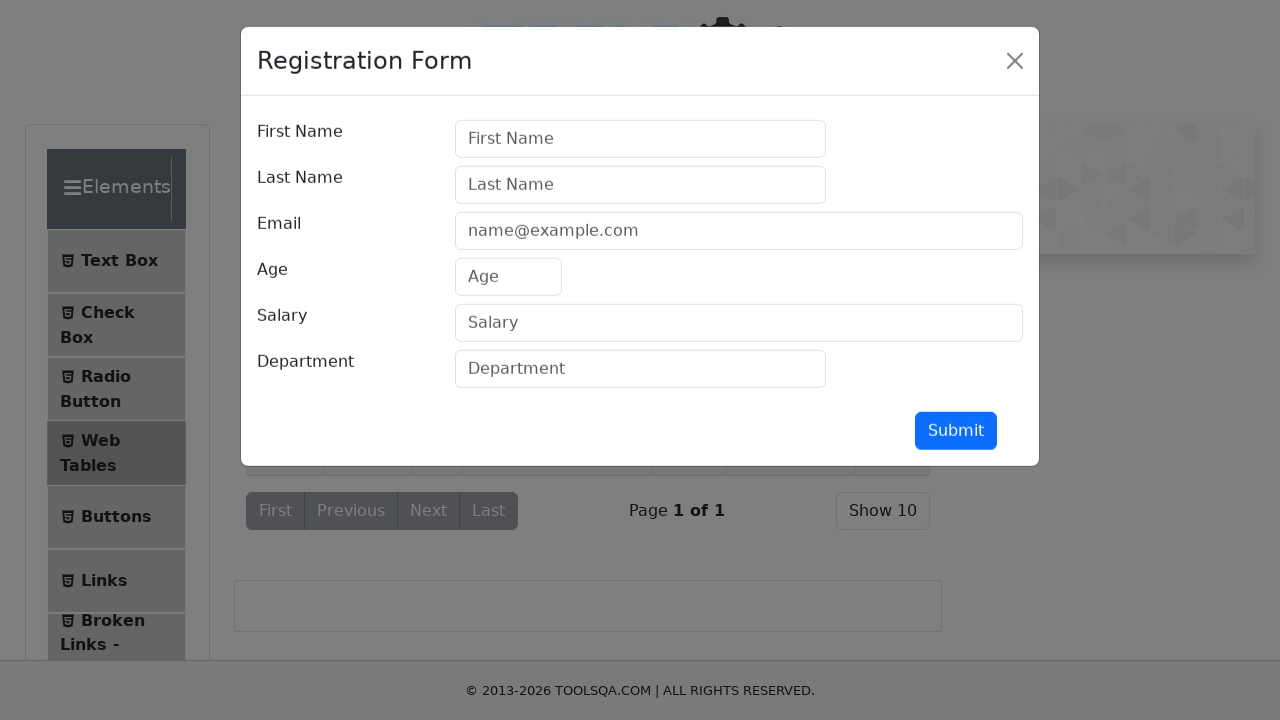

Filled first name field with 'Razvan' on #firstName
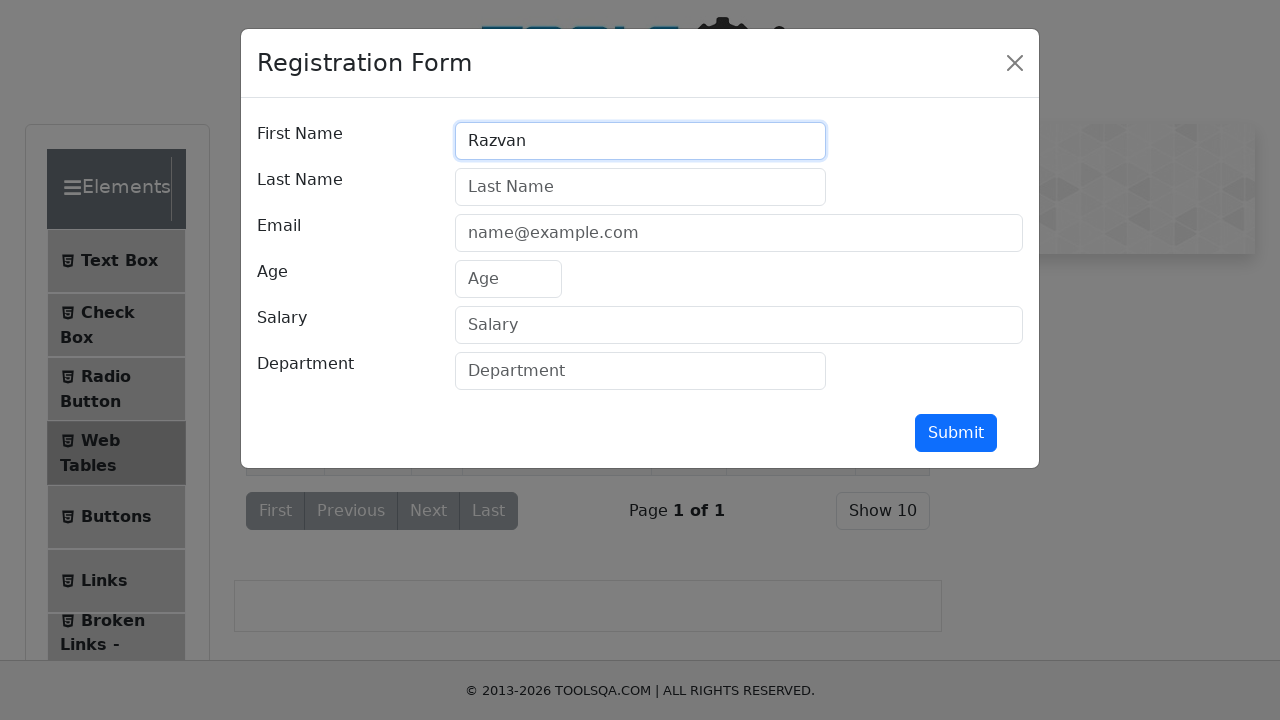

Filled last name field with 'Jude' on #lastName
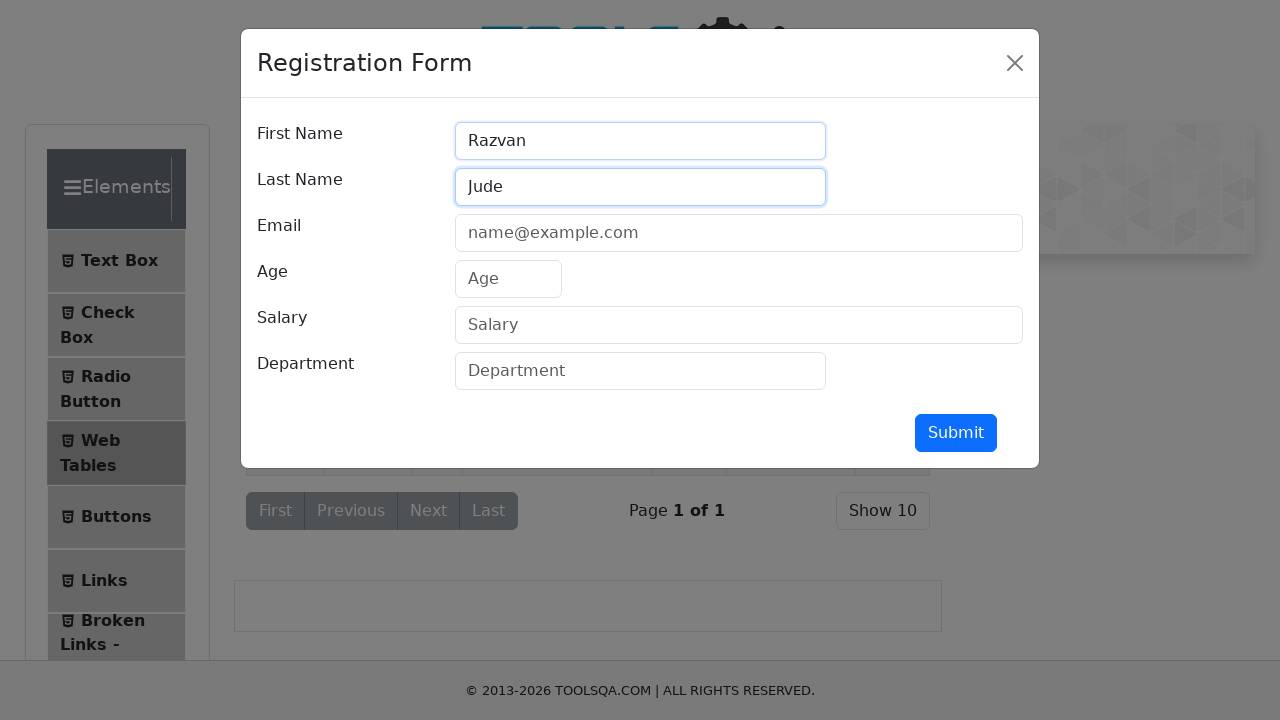

Filled email field with 'test@tester.com' on #userEmail
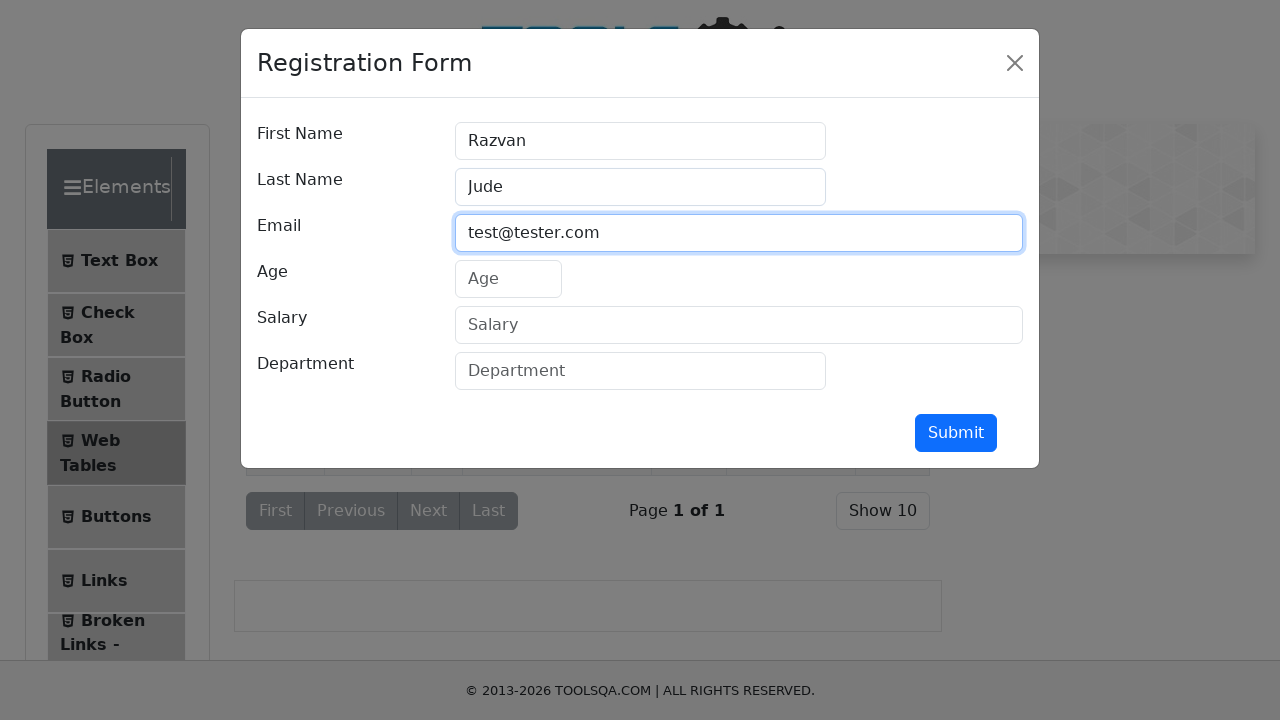

Filled age field with '20' on #age
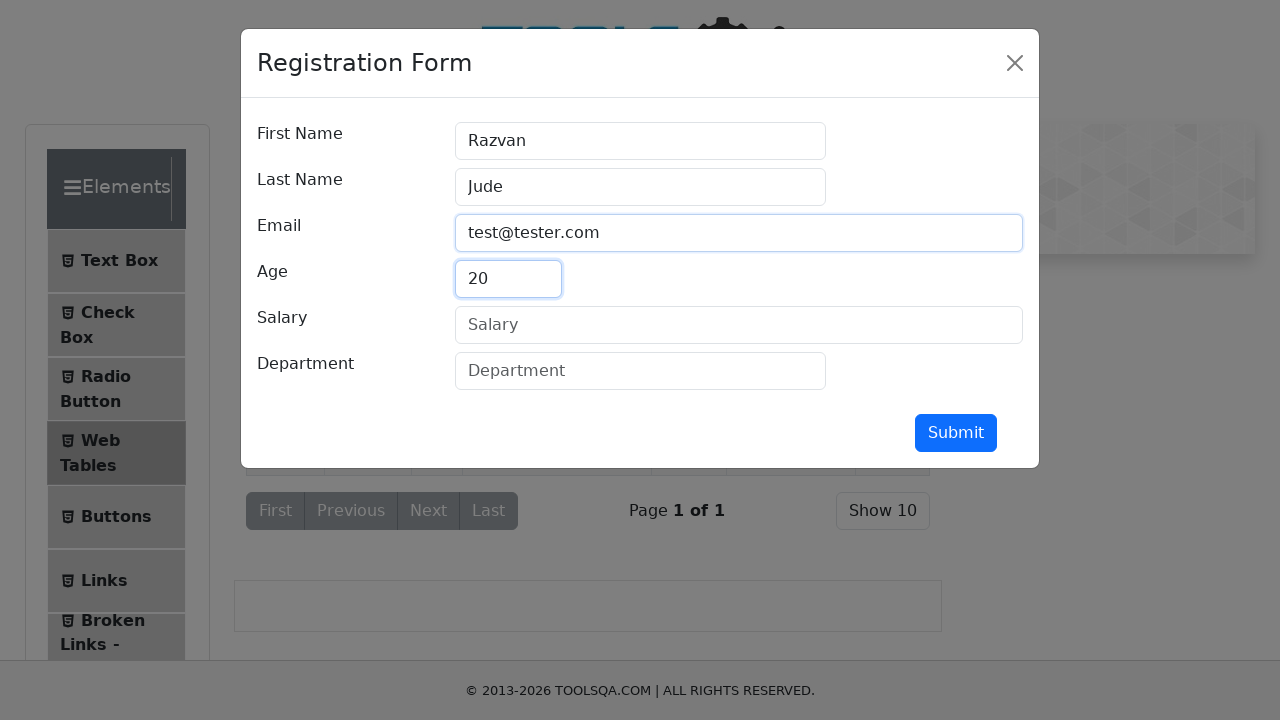

Filled salary field with '10000' on #salary
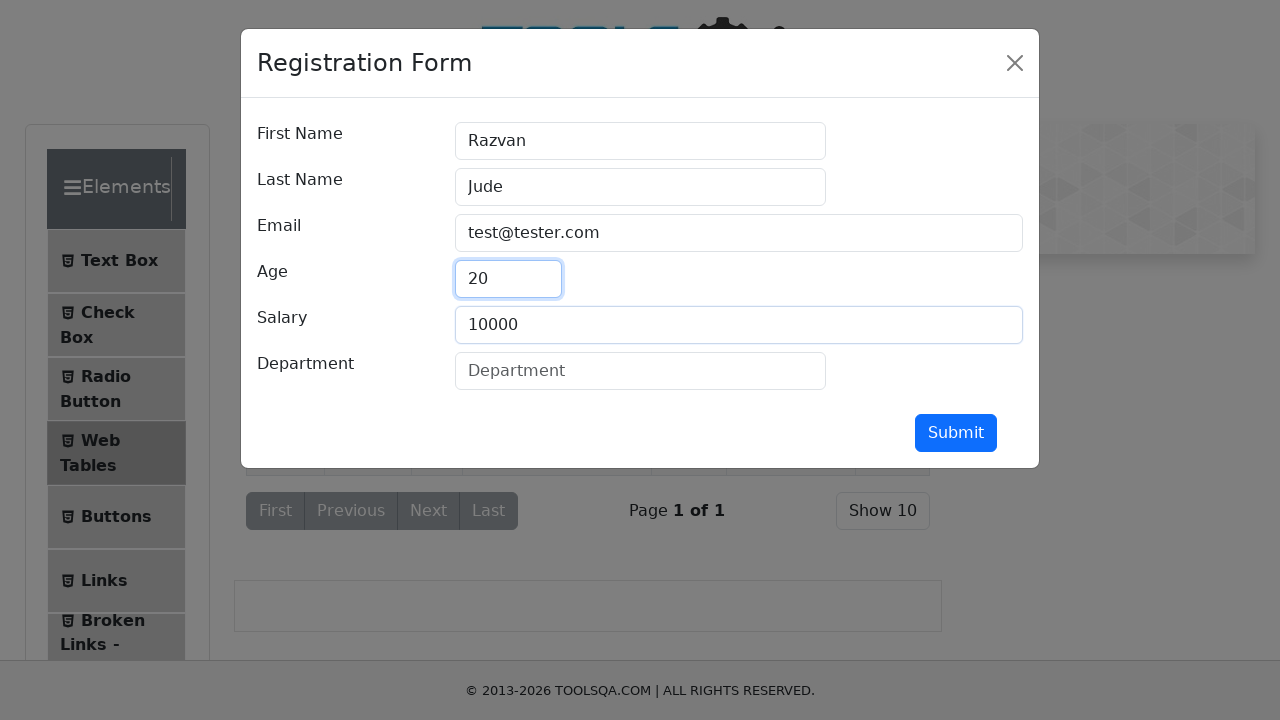

Filled department field with 'IT' on #department
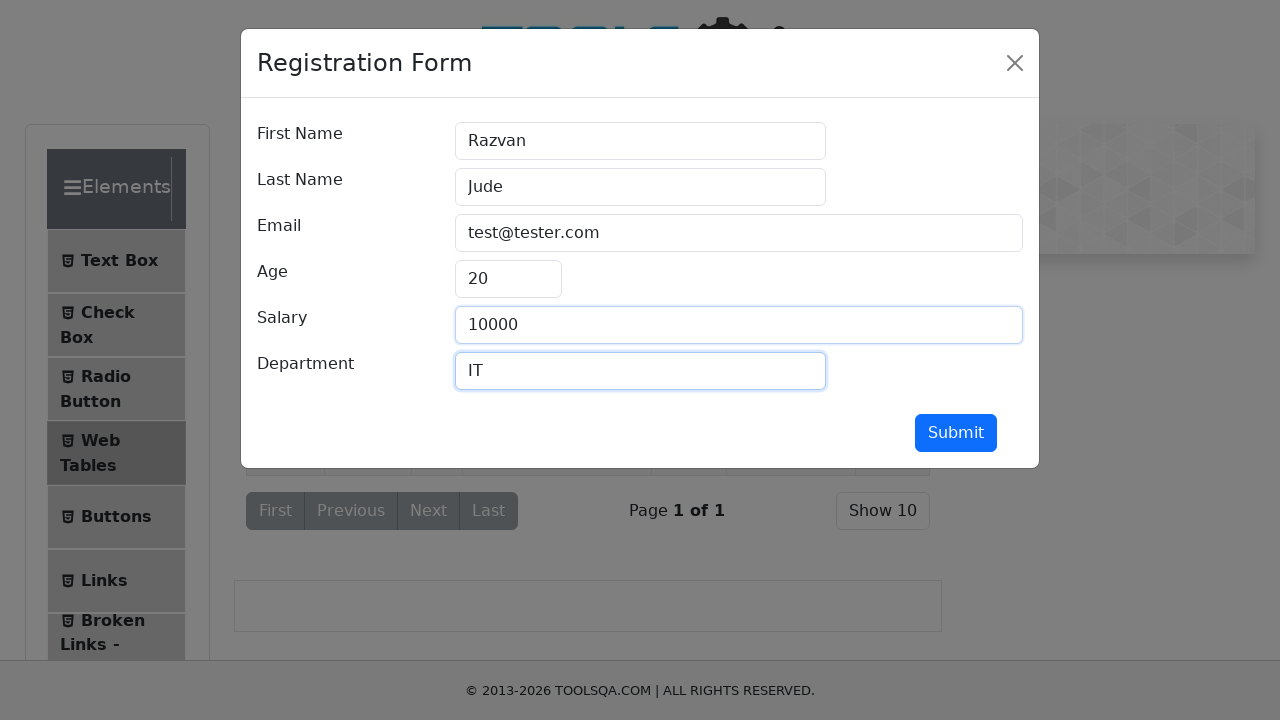

Clicked submit button to add new record at (956, 433) on #submit
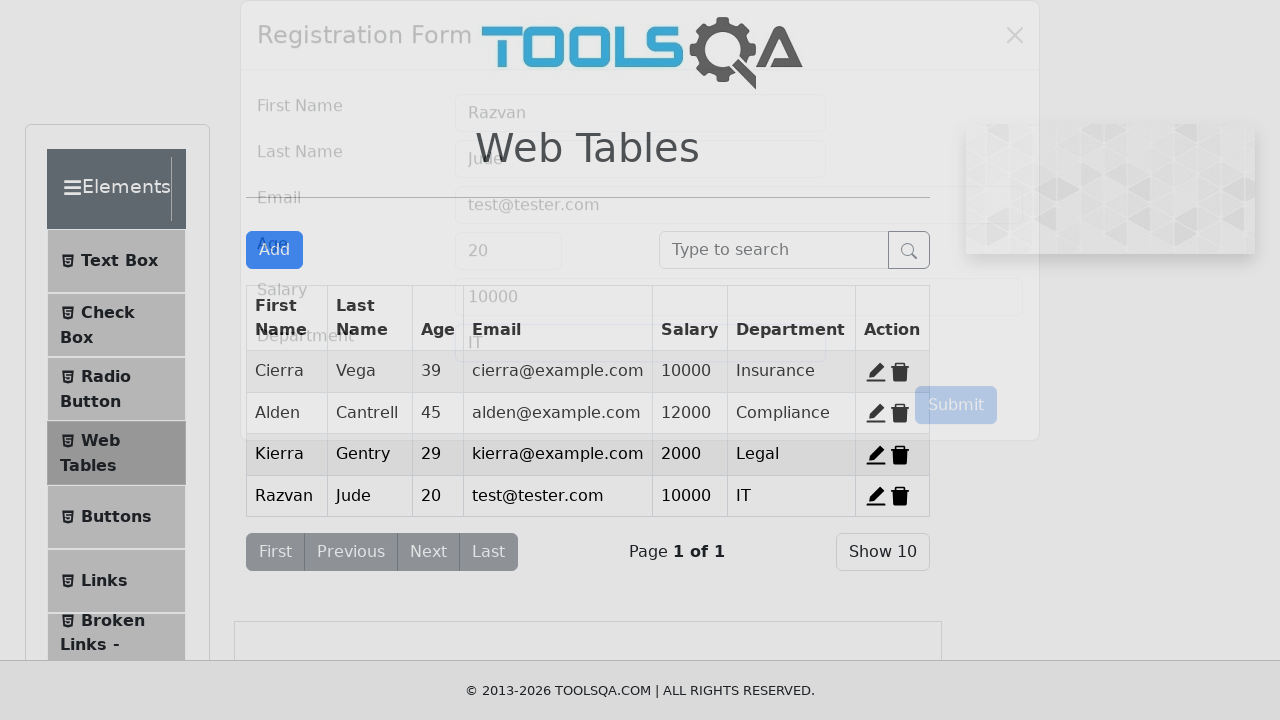

Waited 2 seconds for page to update
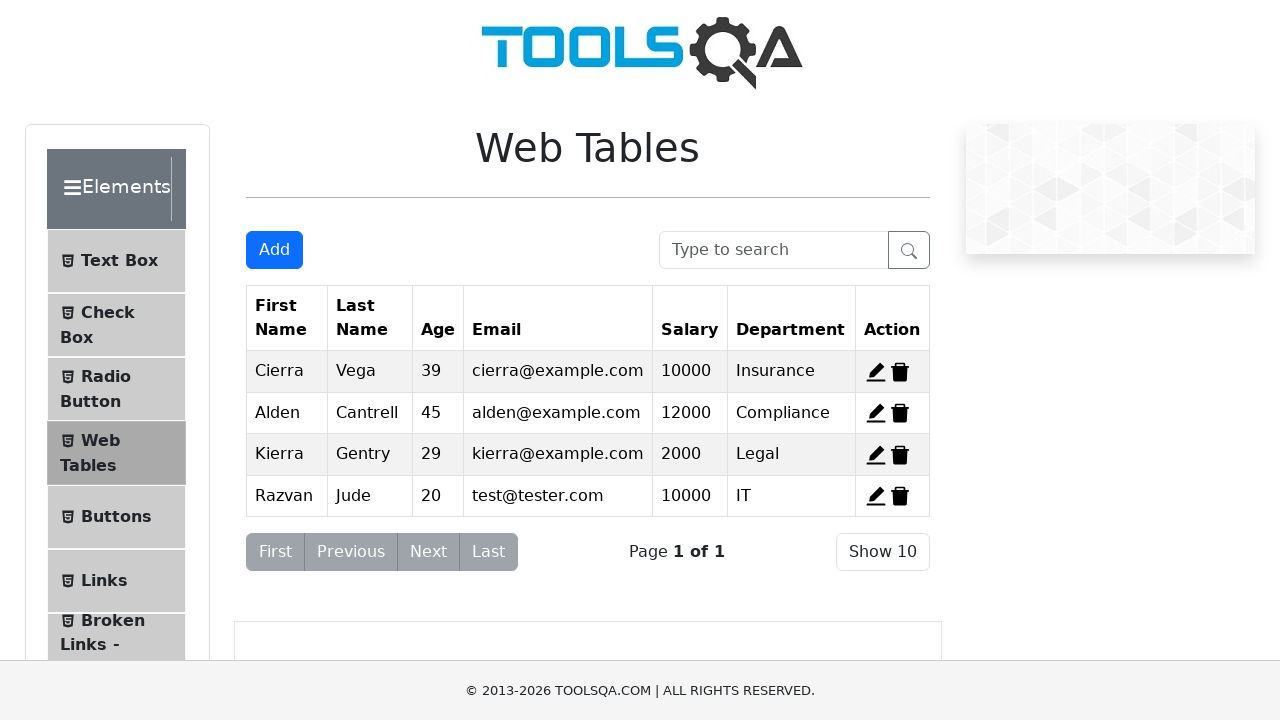

Retrieved page title: 'Web Tables'
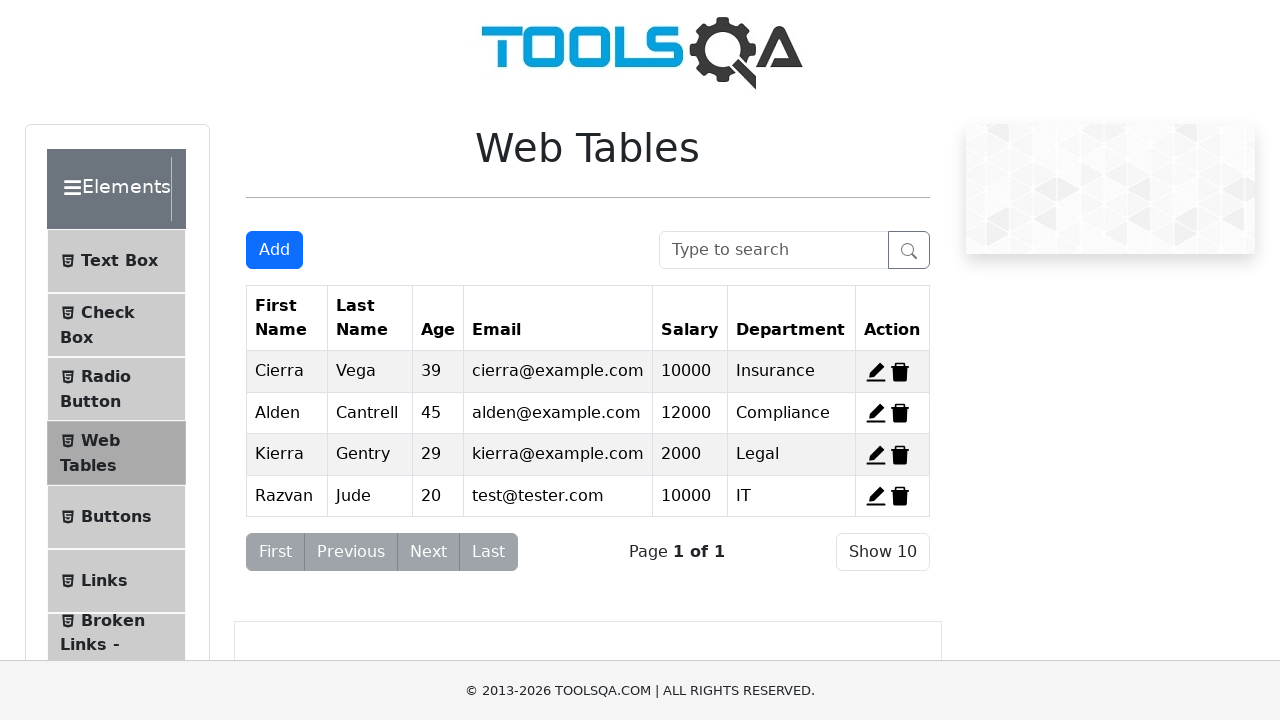

Verified page title is 'Web Tables'
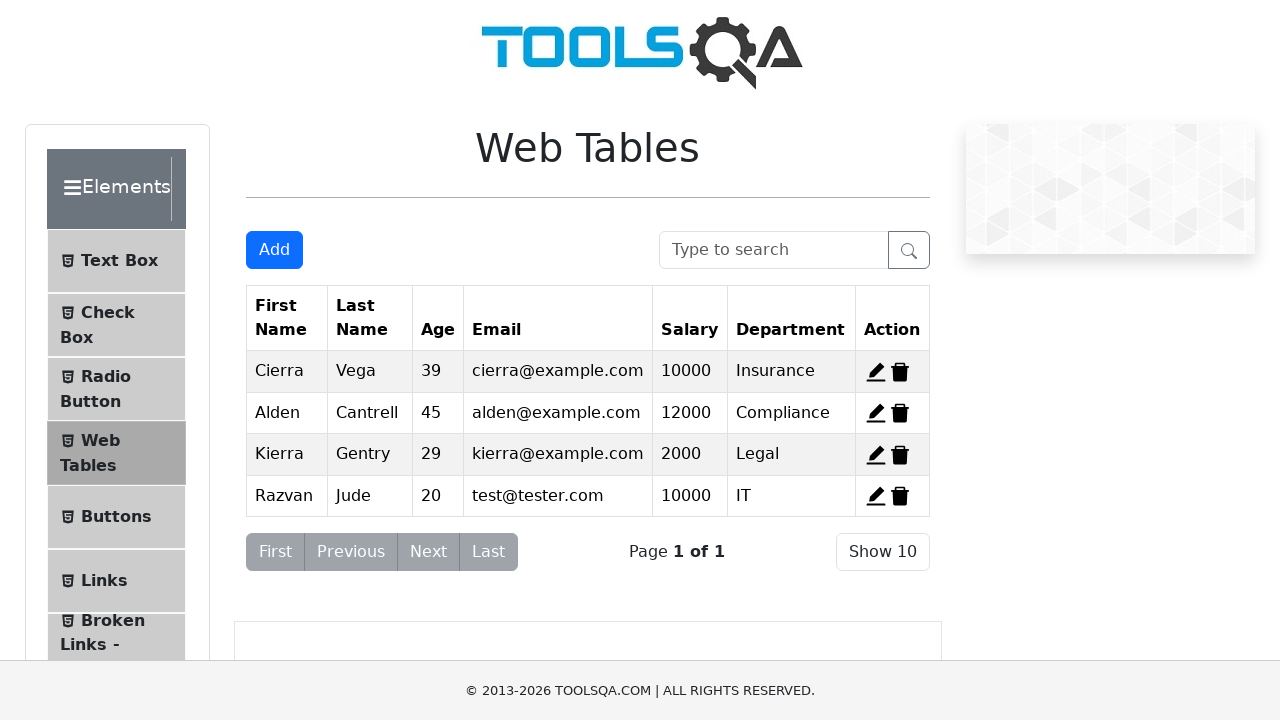

Clicked edit button for record 4 at (876, 496) on #edit-record-4
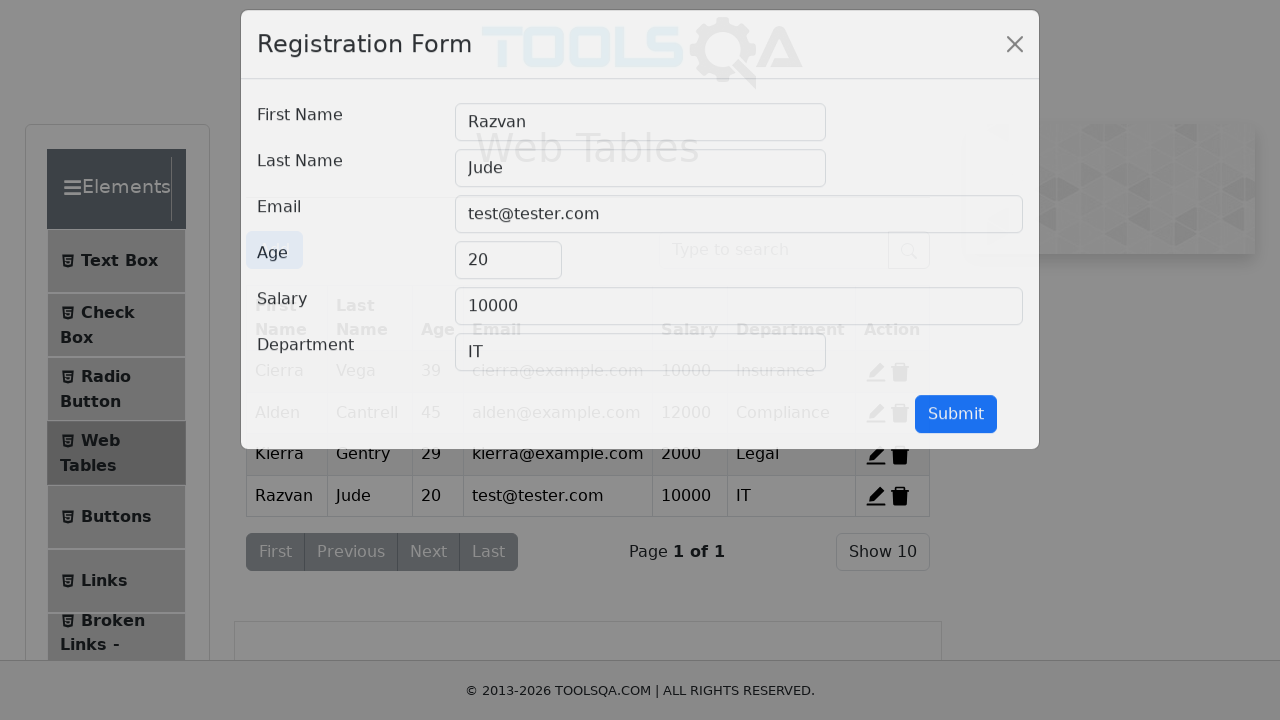

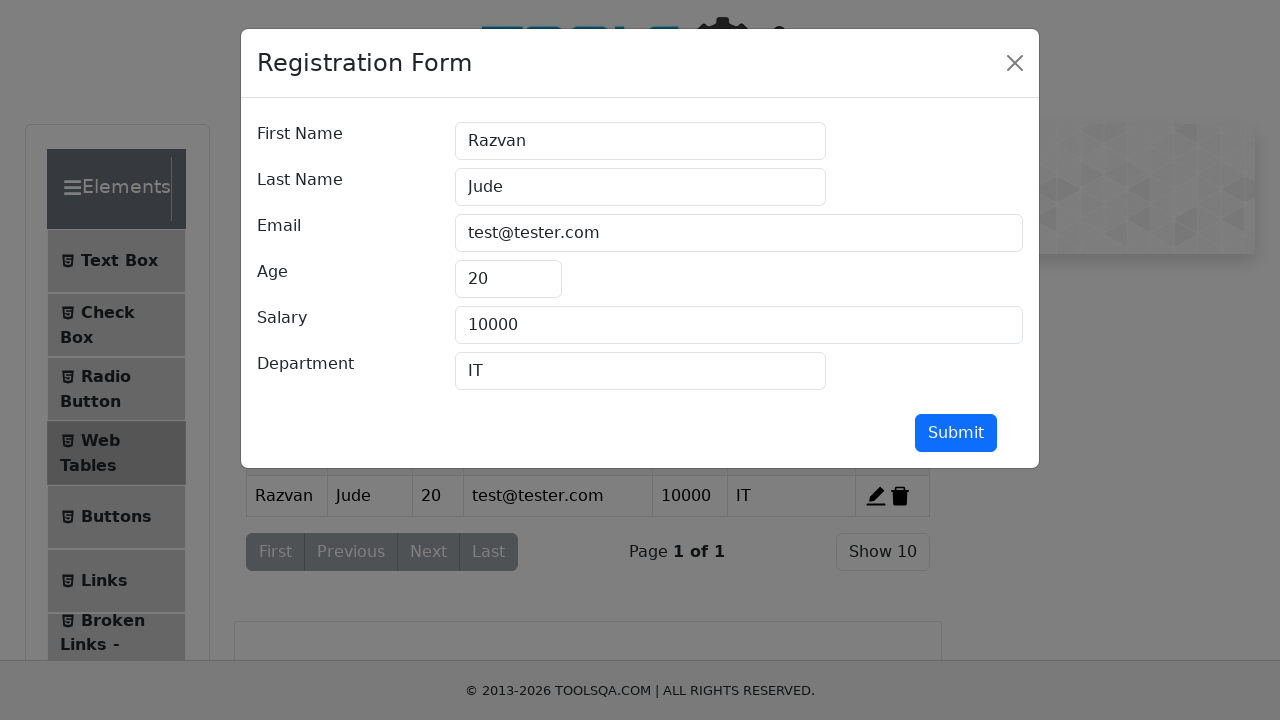